Tests GitHub's search functionality by searching for "selenium" and verifying that all search results contain the search term in their text.

Starting URL: https://github.com

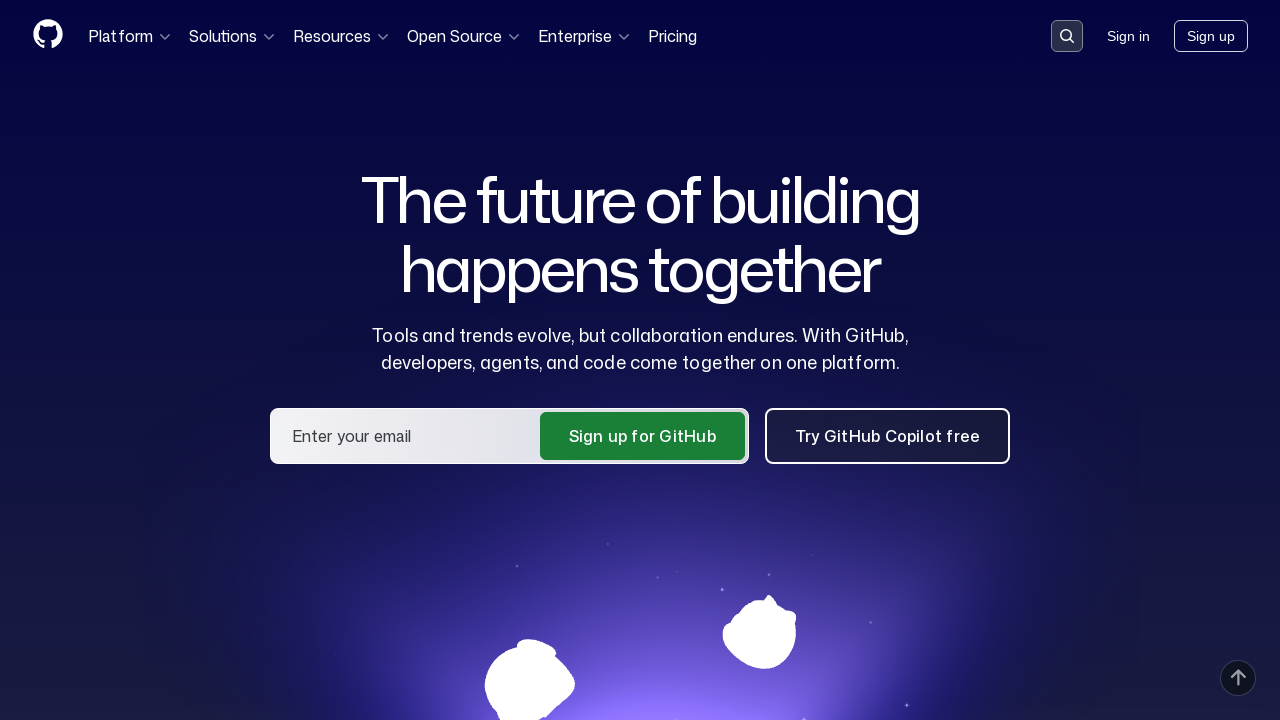

Clicked search button to open search input at (1067, 36) on button[data-target='qbsearch-input.inputButton']
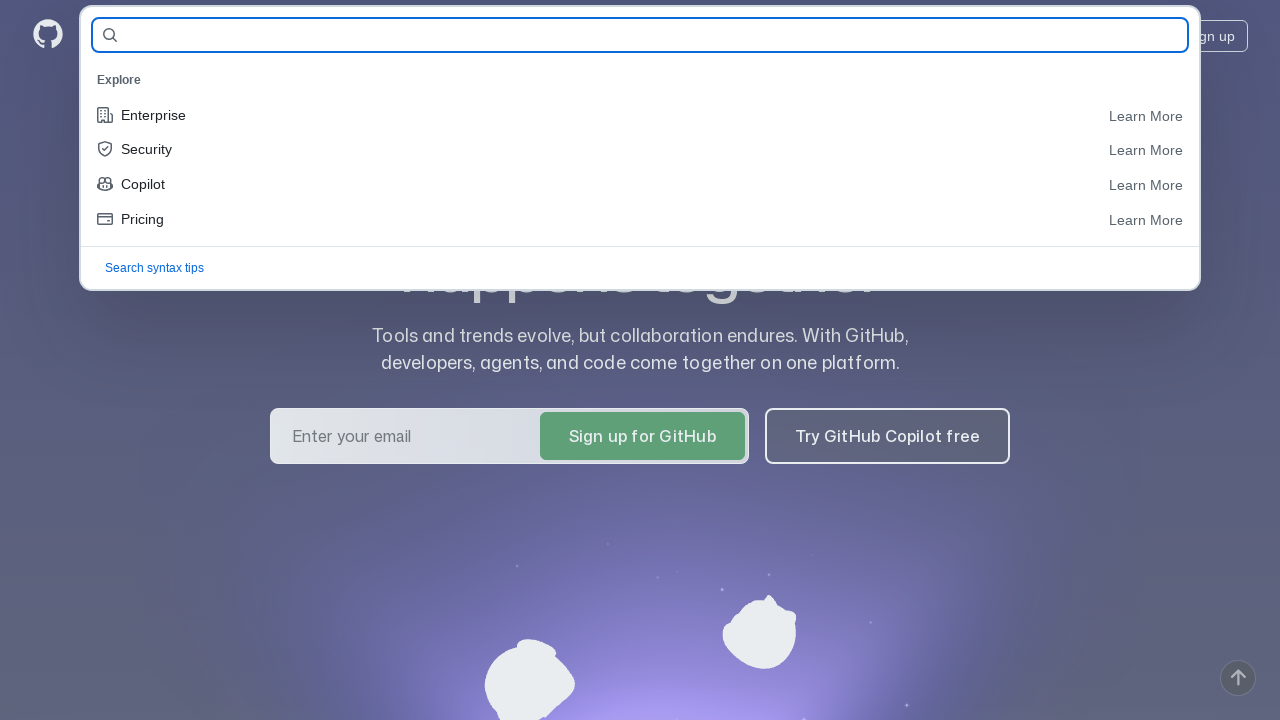

Search input field is visible
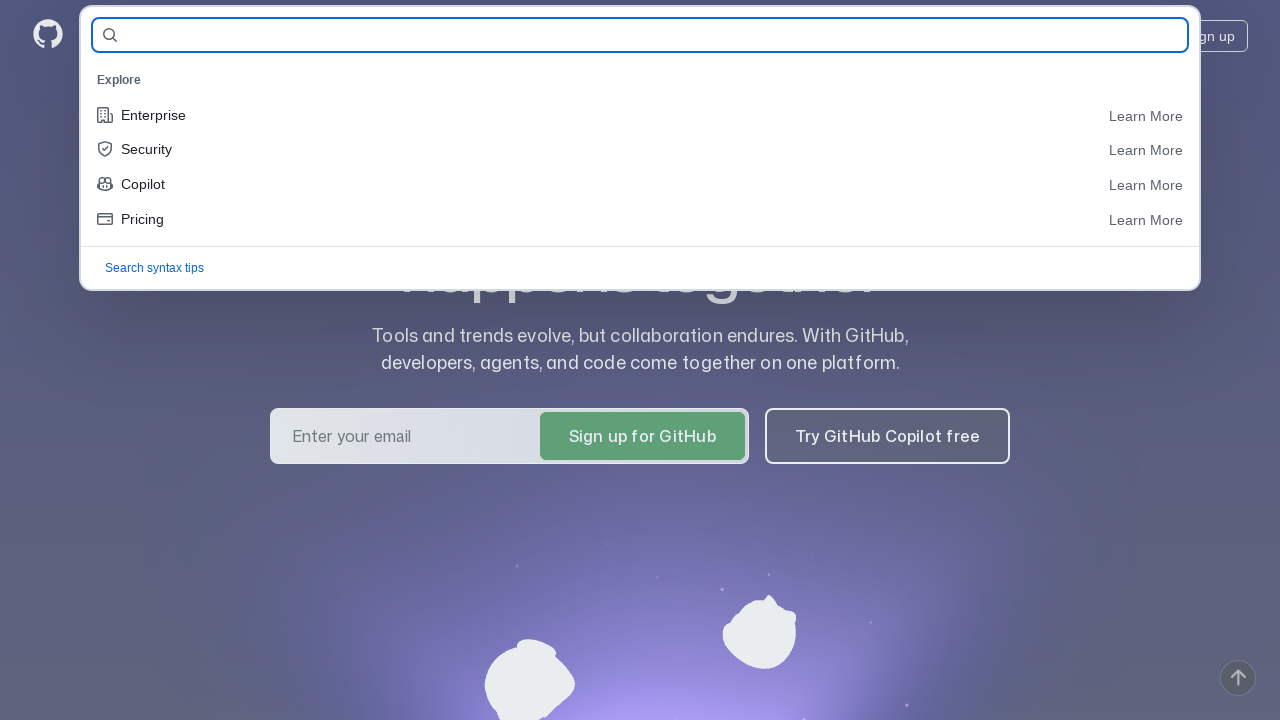

Filled search input with 'selenium' on input#query-builder-test
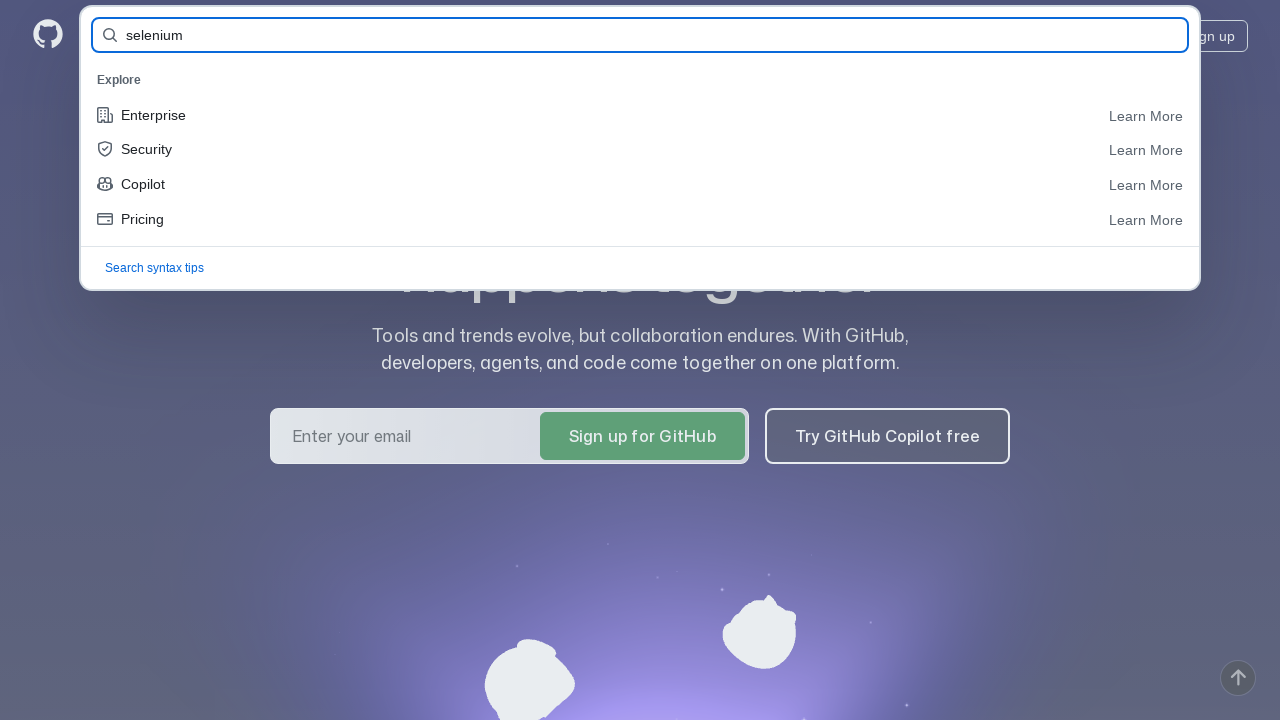

Pressed Enter to submit search on input#query-builder-test
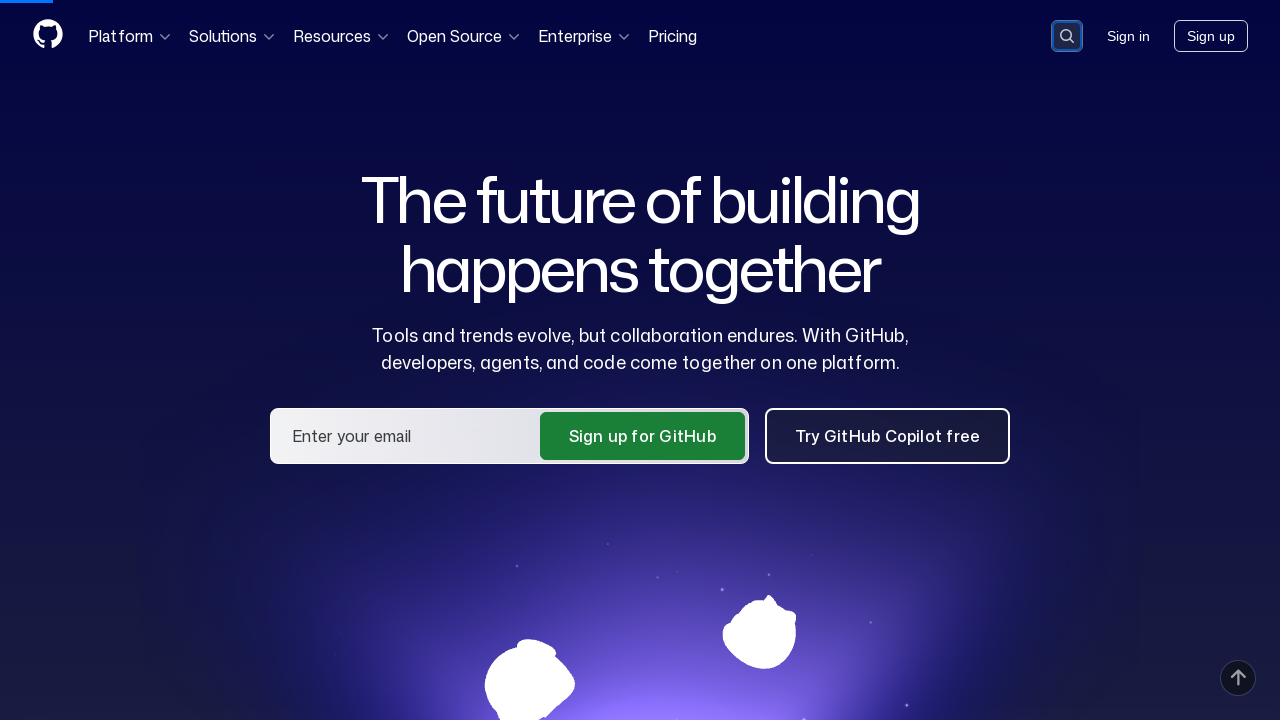

Search results list loaded
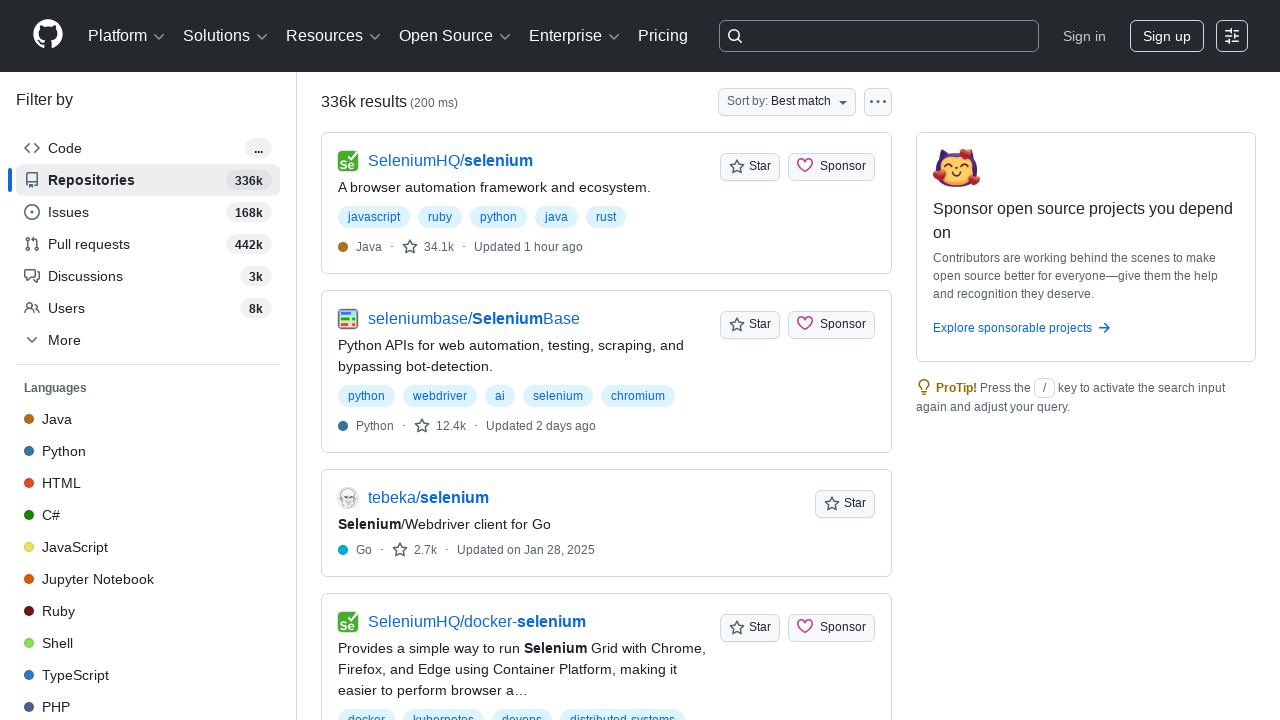

Search title element is visible, confirming results are displayed
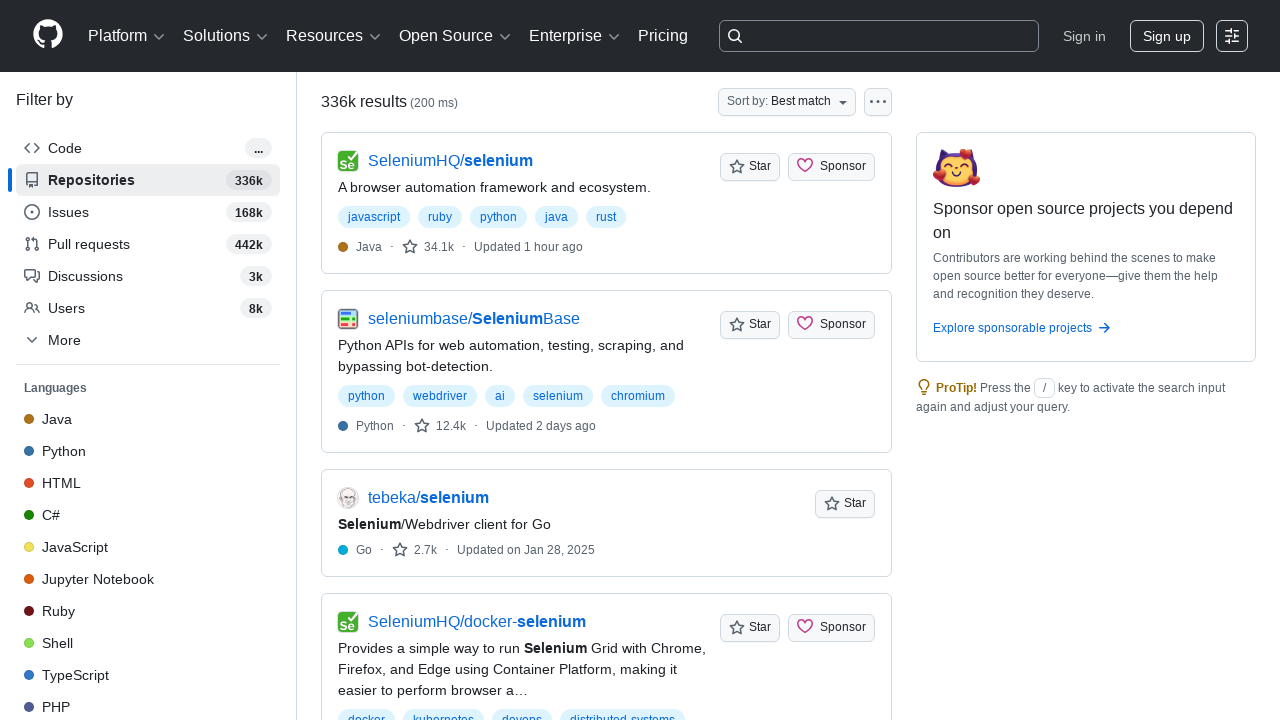

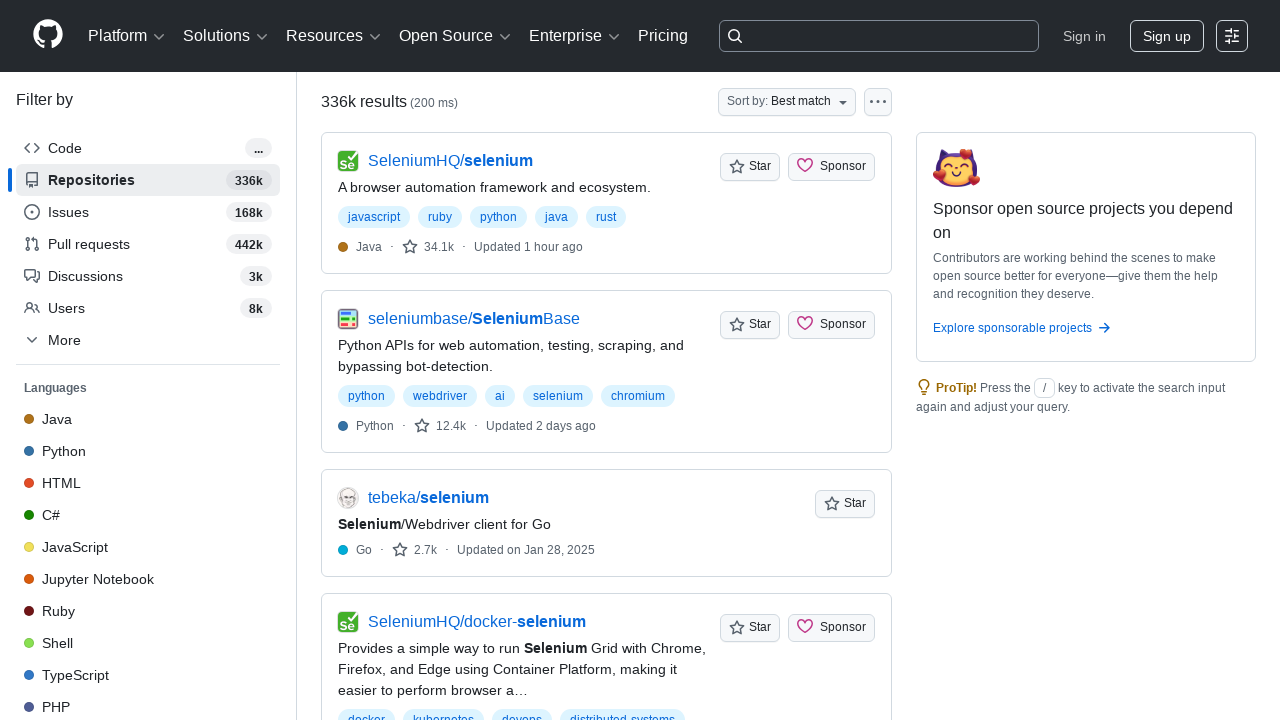